Tests a Selenium waits practice page by clicking a start button, filling a mock registration form with login credentials, checking a checkbox, and verifying a success message appears.

Starting URL: https://victoretc.github.io/selenium_waits/

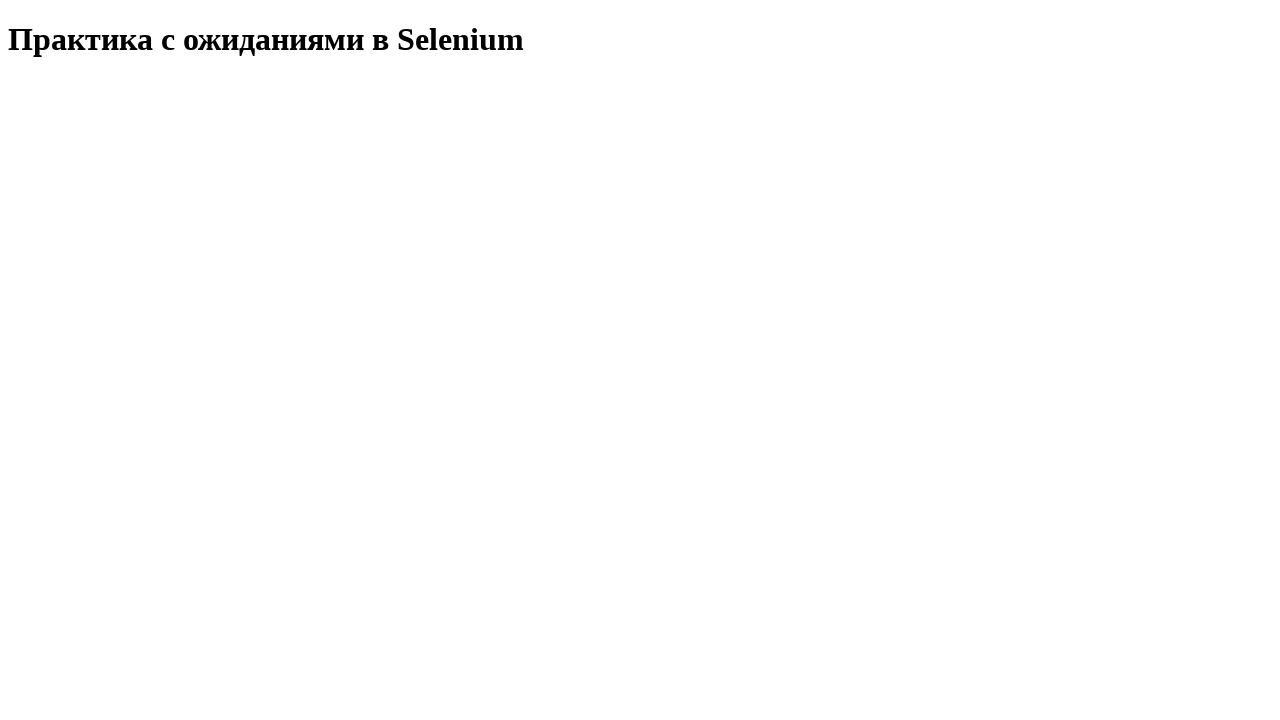

Navigated to Selenium waits practice page
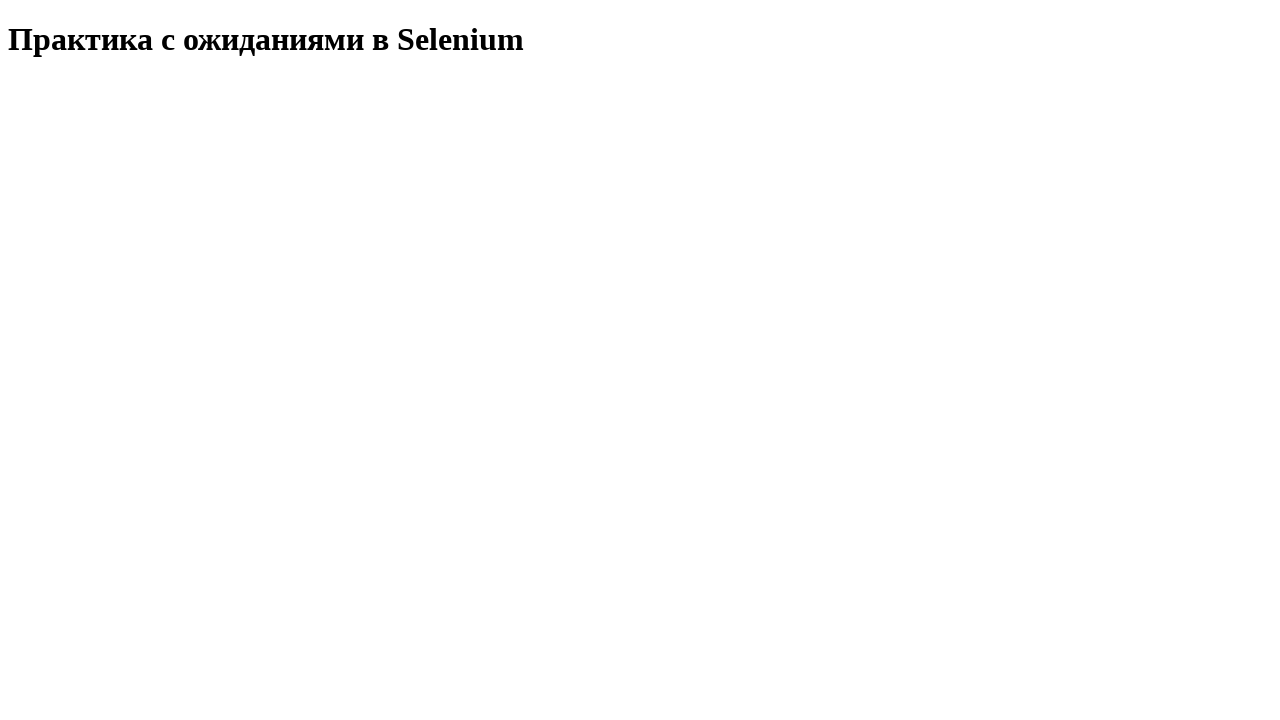

Located h1 header element
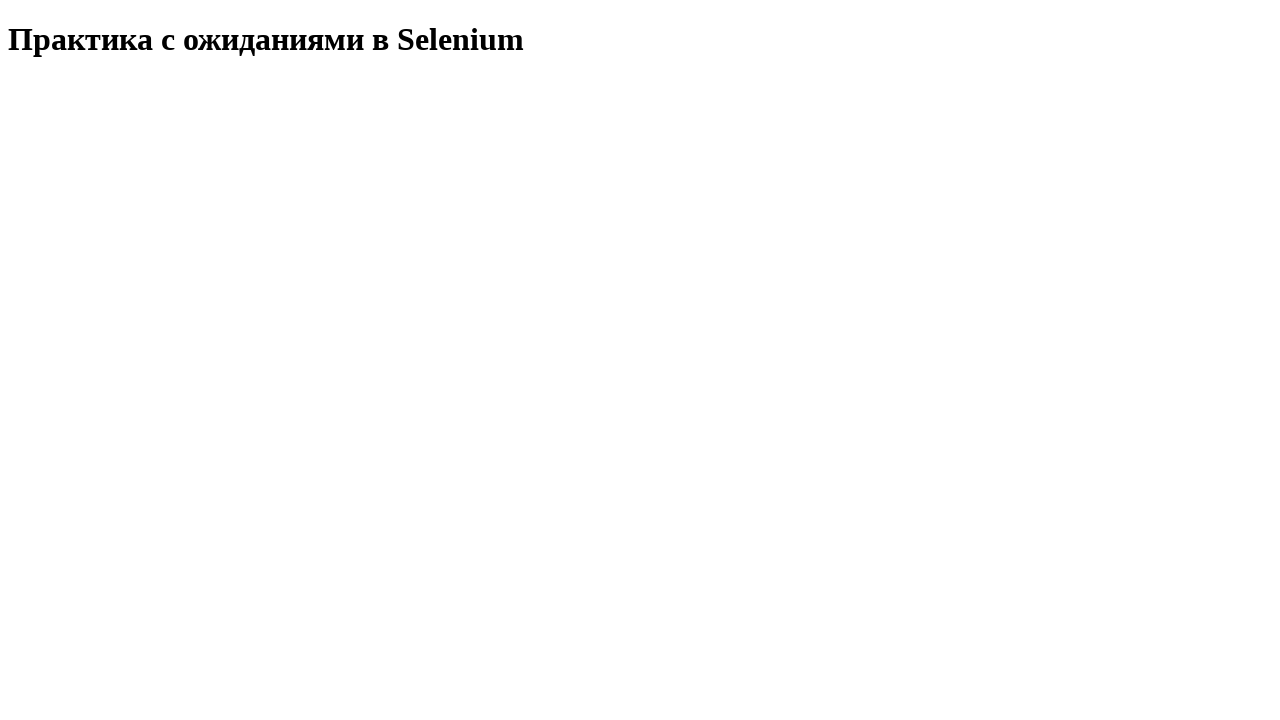

Retrieved h1 text: 'Практика с ожиданиями в Selenium'
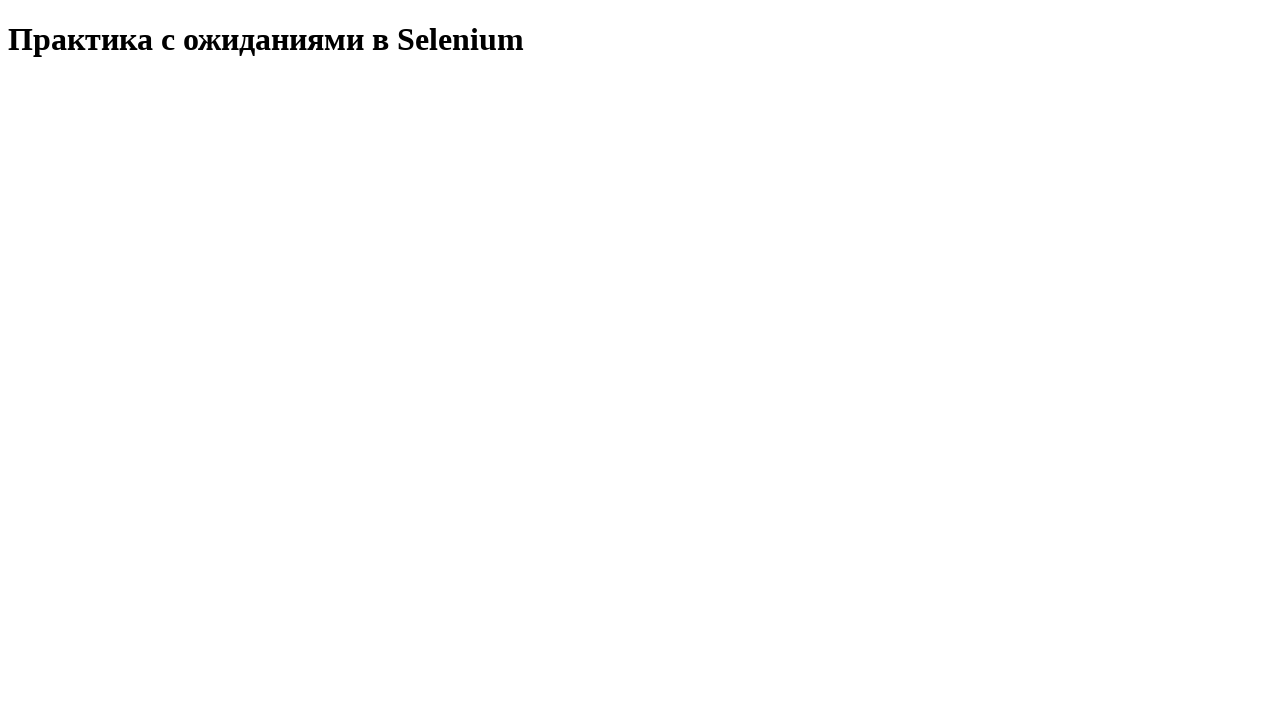

Verified h1 header text matches expected value
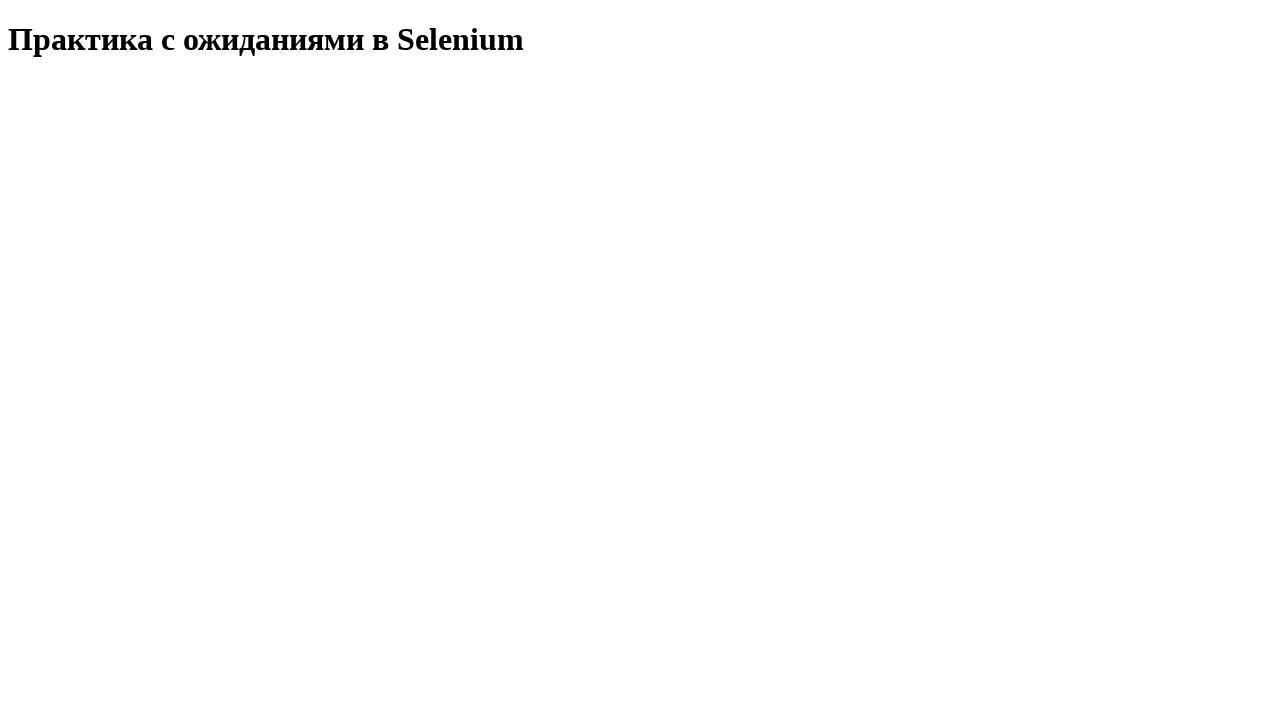

Clicked the start test button at (80, 90) on xpath=//button[@id='startTest']
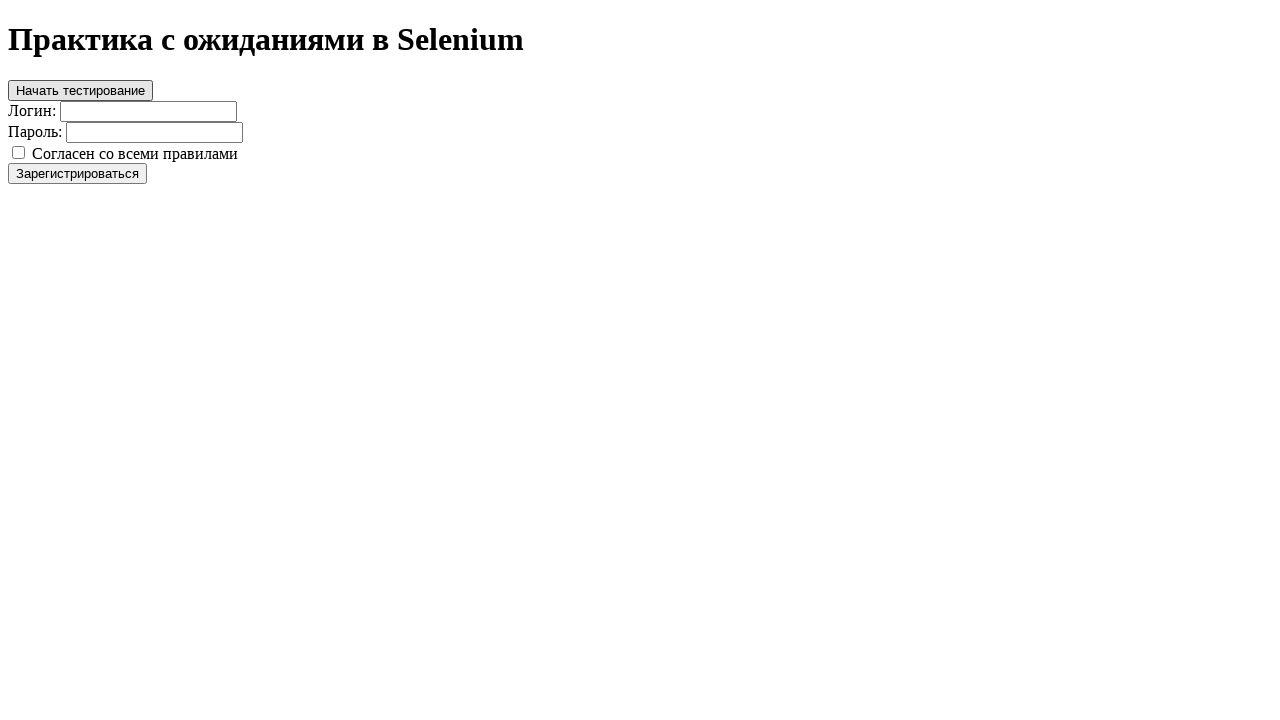

Filled login field with 'standard_user' on //input[@id='login']
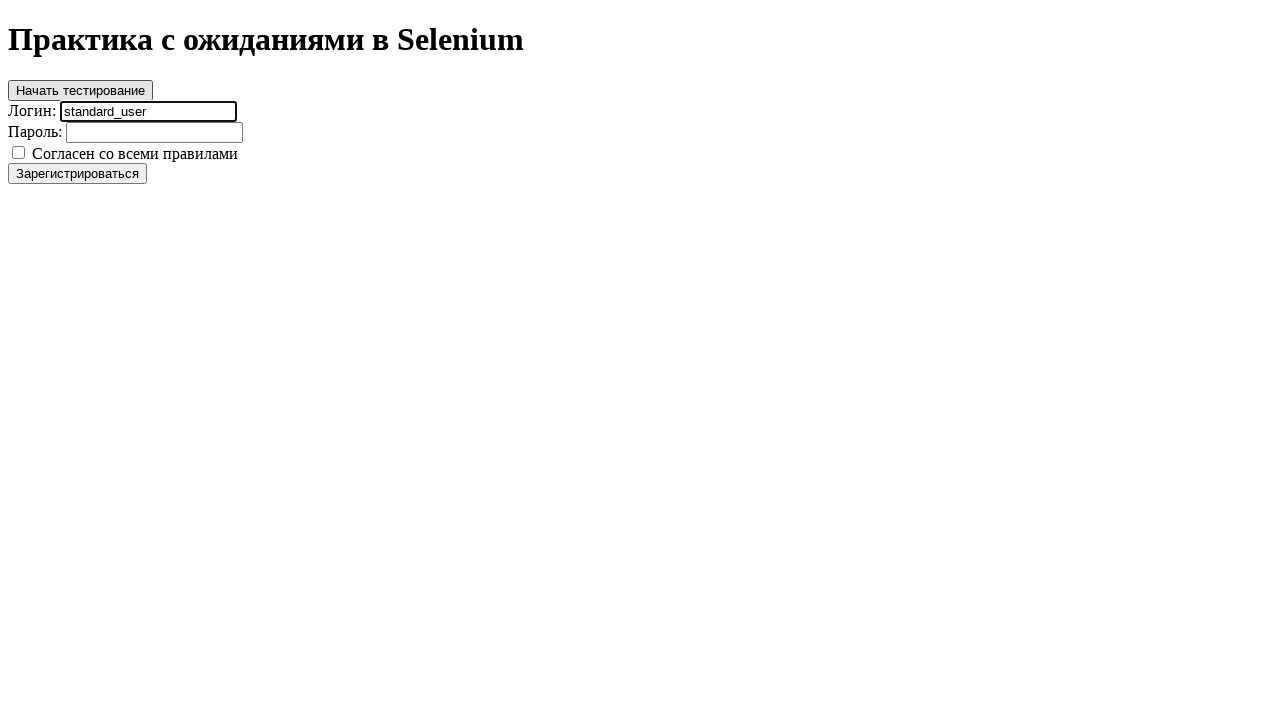

Filled password field with 'secret_sauce' on //input[@id='password']
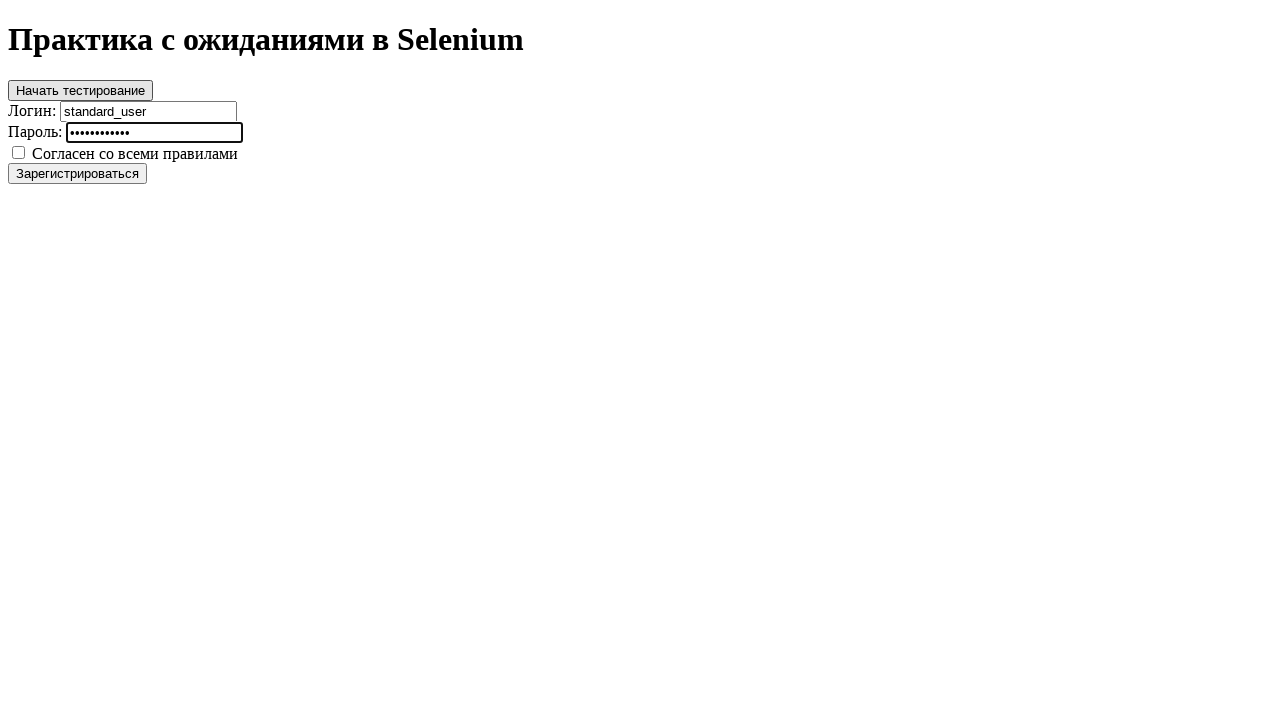

Clicked the checkbox at (18, 152) on xpath=//input[@type='checkbox']
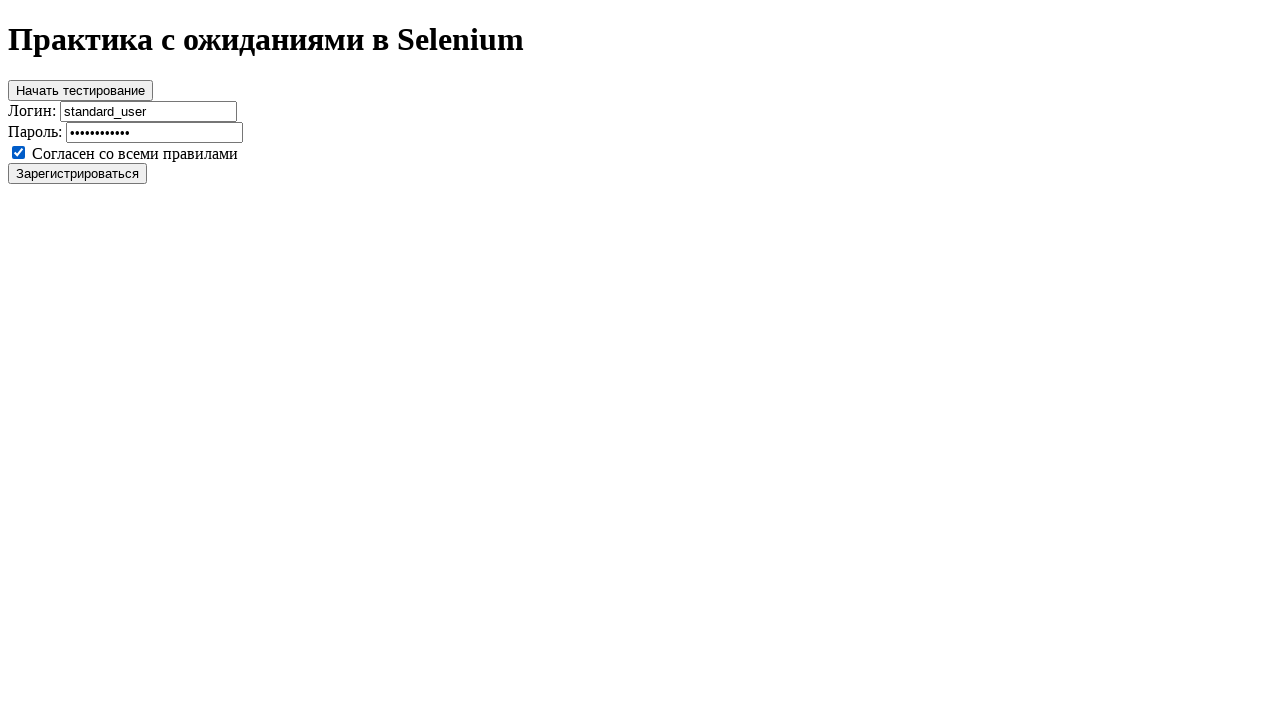

Clicked the register button at (78, 173) on xpath=//button[@id='register']
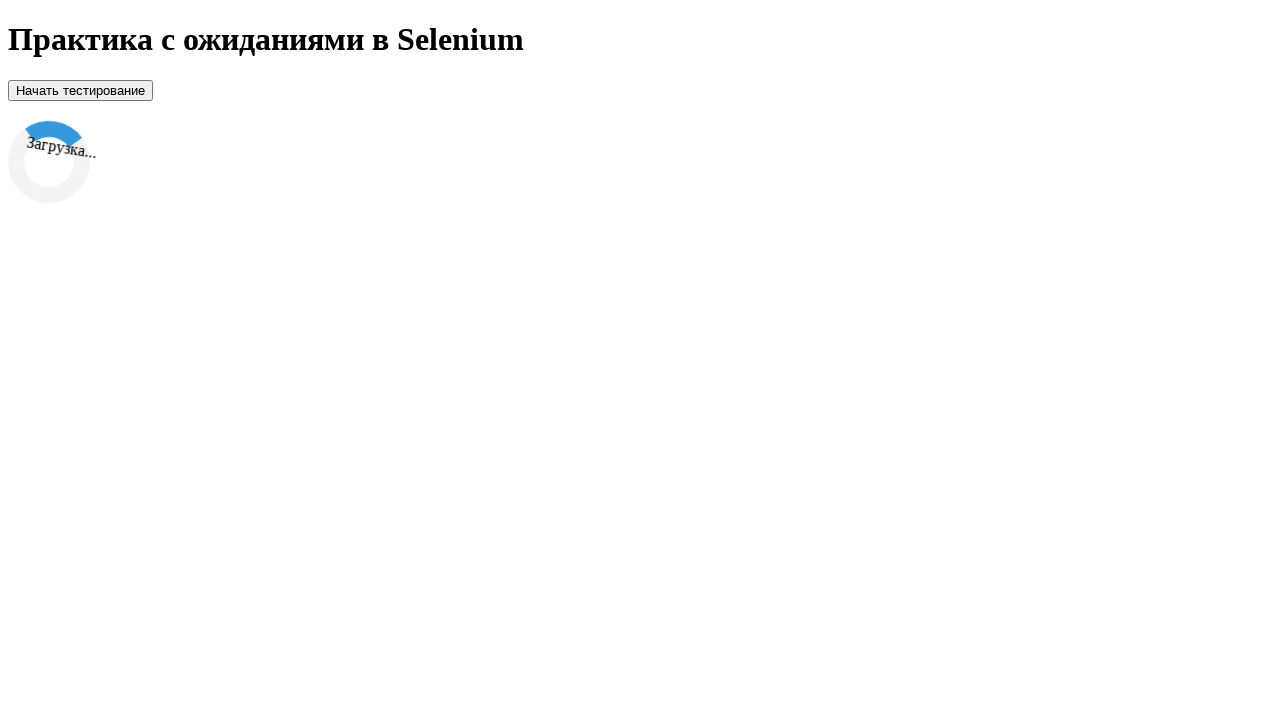

Located success message element
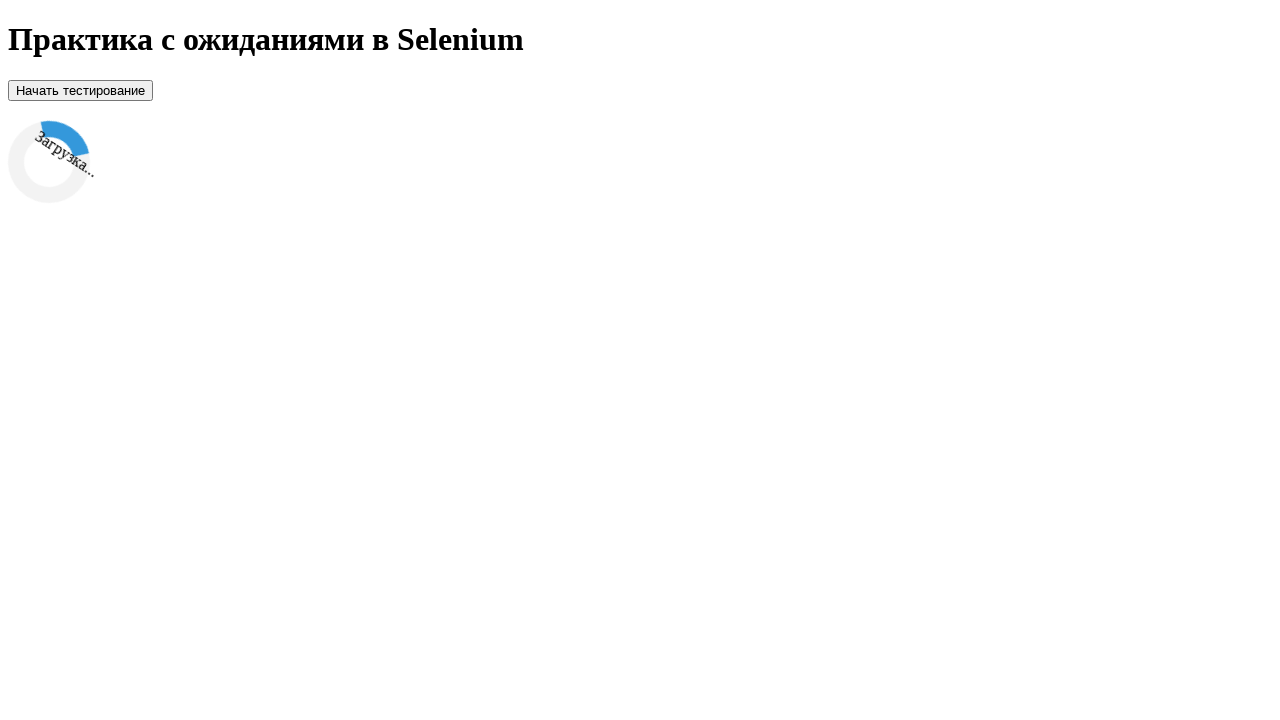

Success message became visible
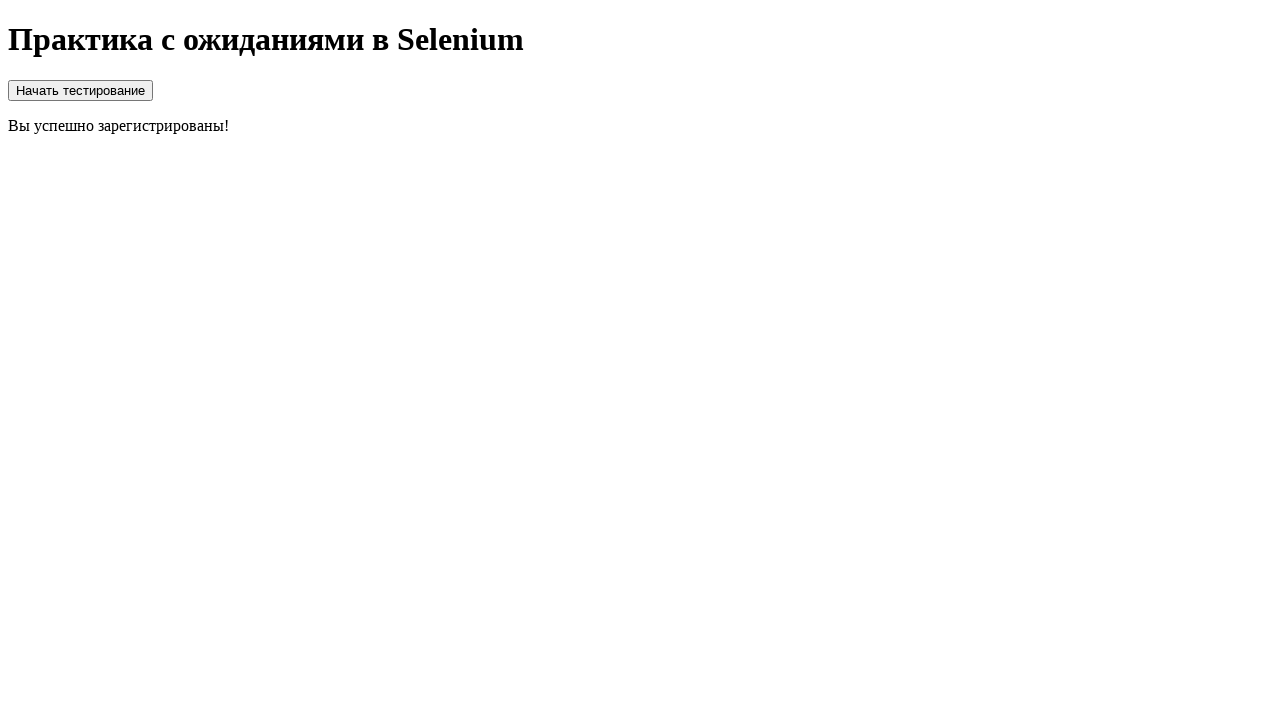

Retrieved success message text: 'Вы успешно зарегистрированы!'
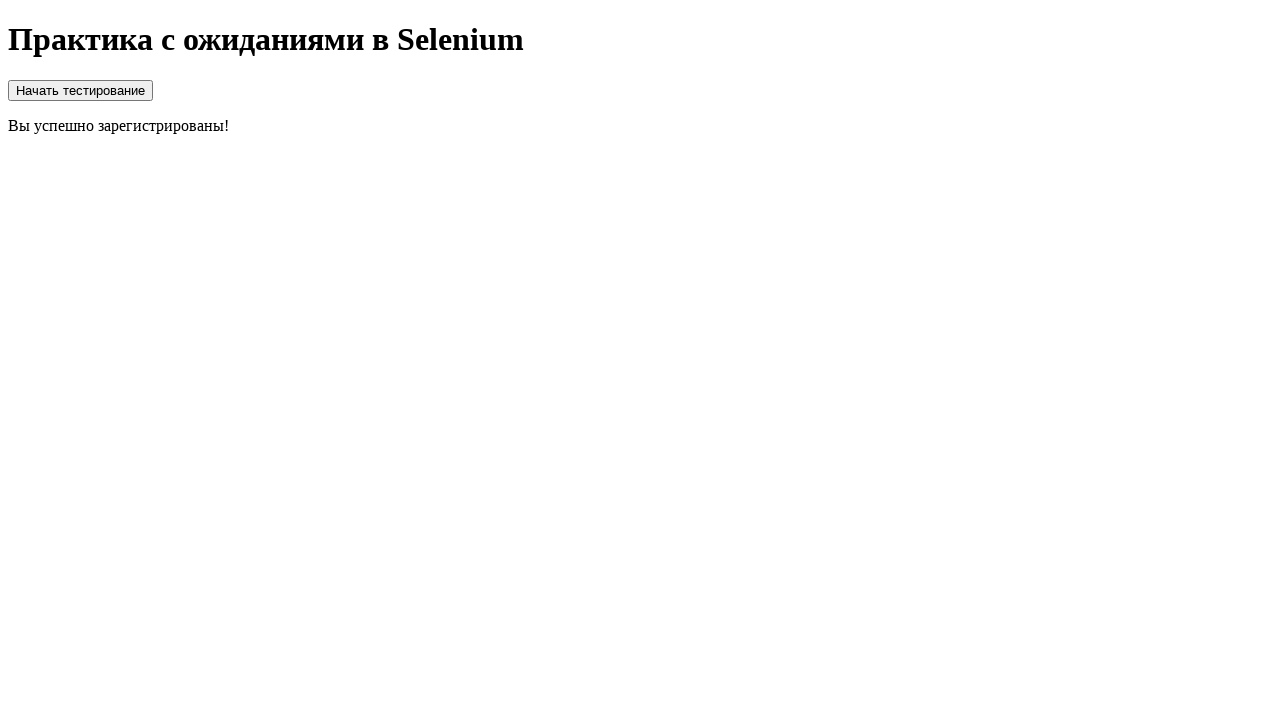

Verified success message text matches expected value
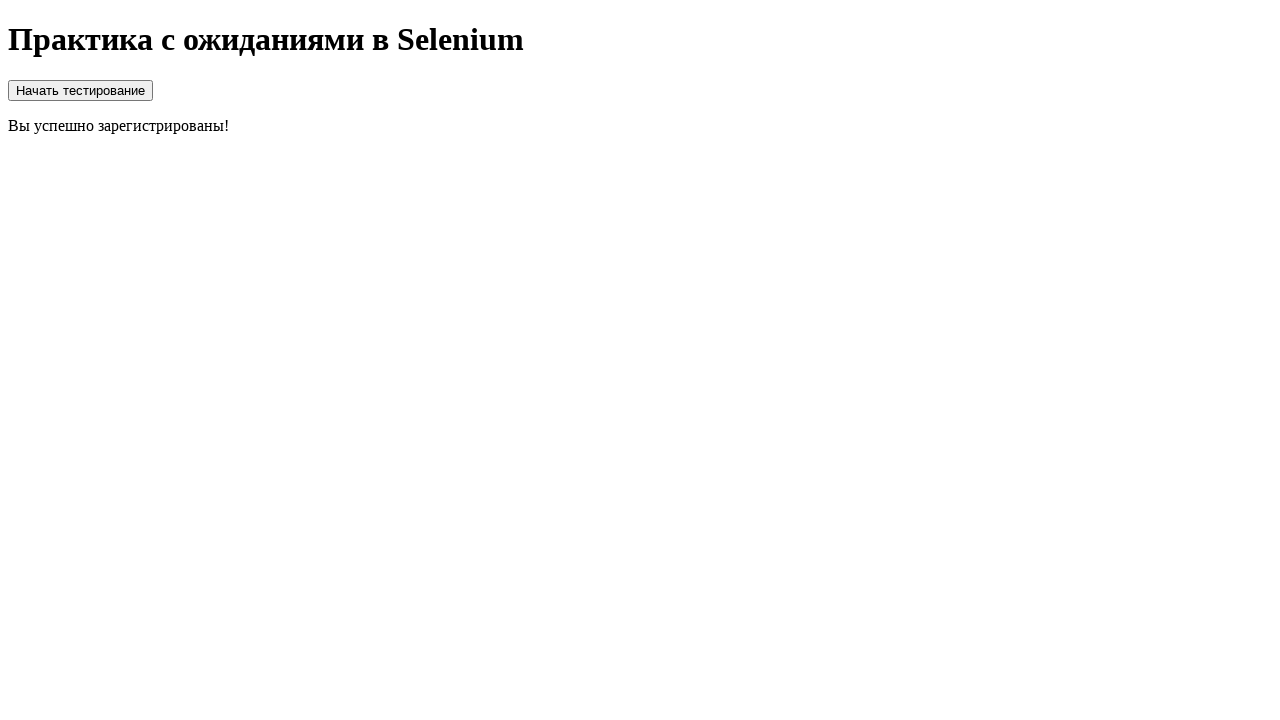

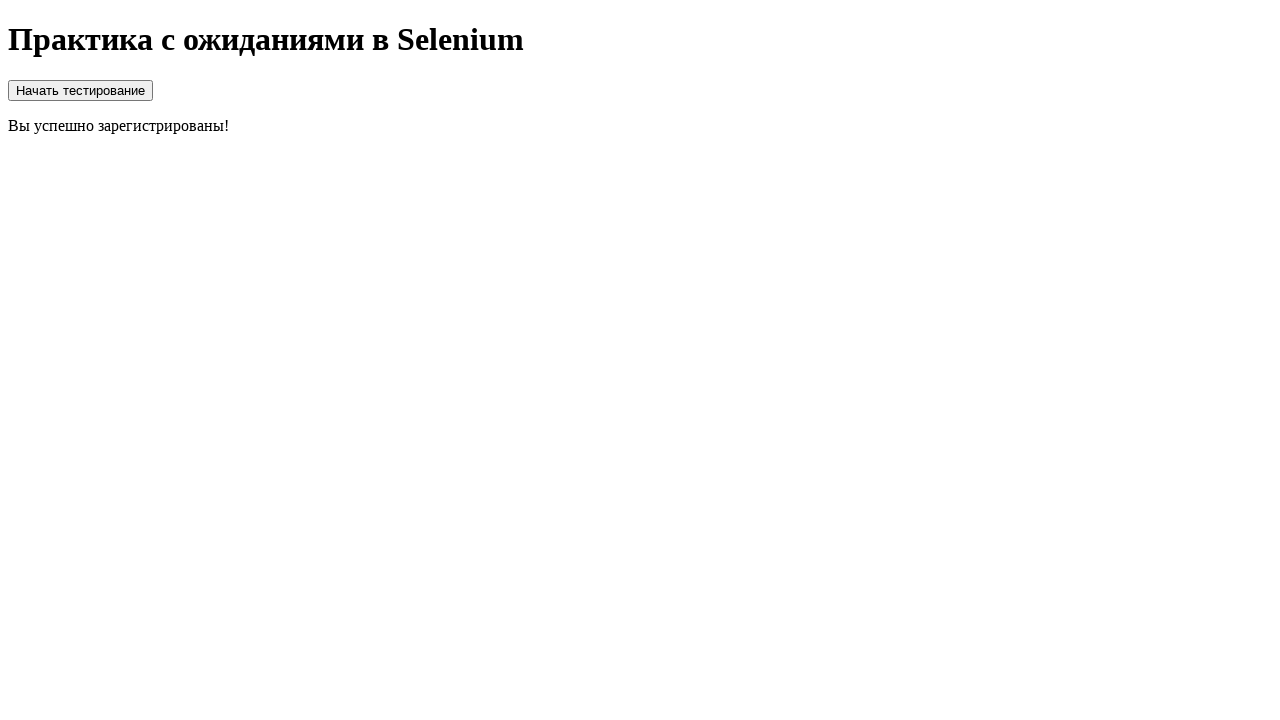